Tests dropdown functionality on a demo site by selecting options from a custom dropdown menu and verifying the selected values

Starting URL: https://demo.aspnetawesome.com/

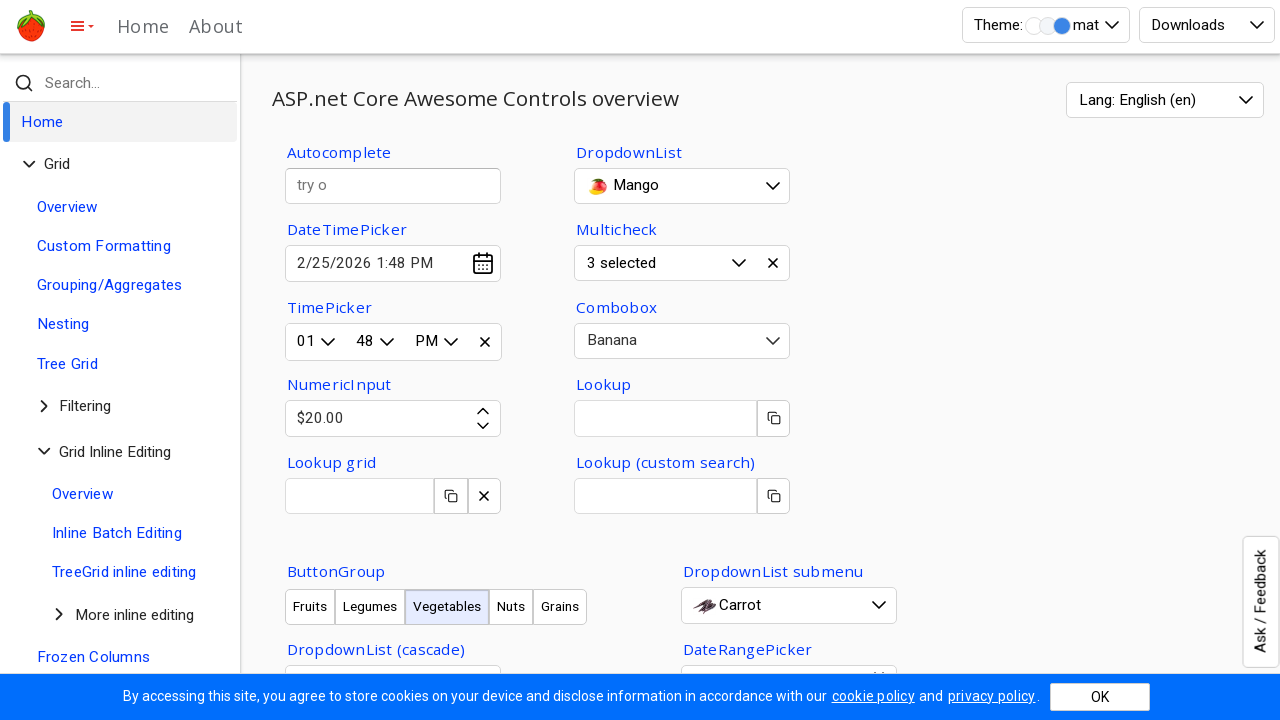

Clicked on the dropdown menu to open it at (682, 186) on #AllMeals-awed
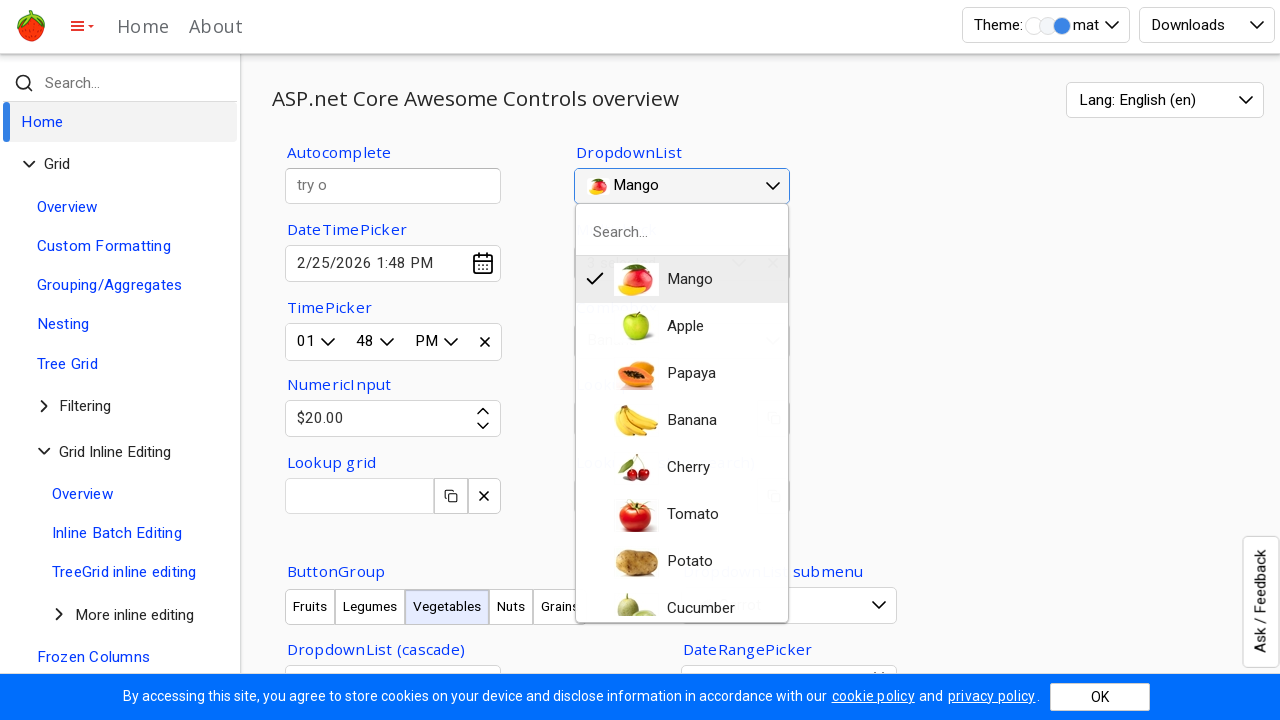

Dropdown options appeared
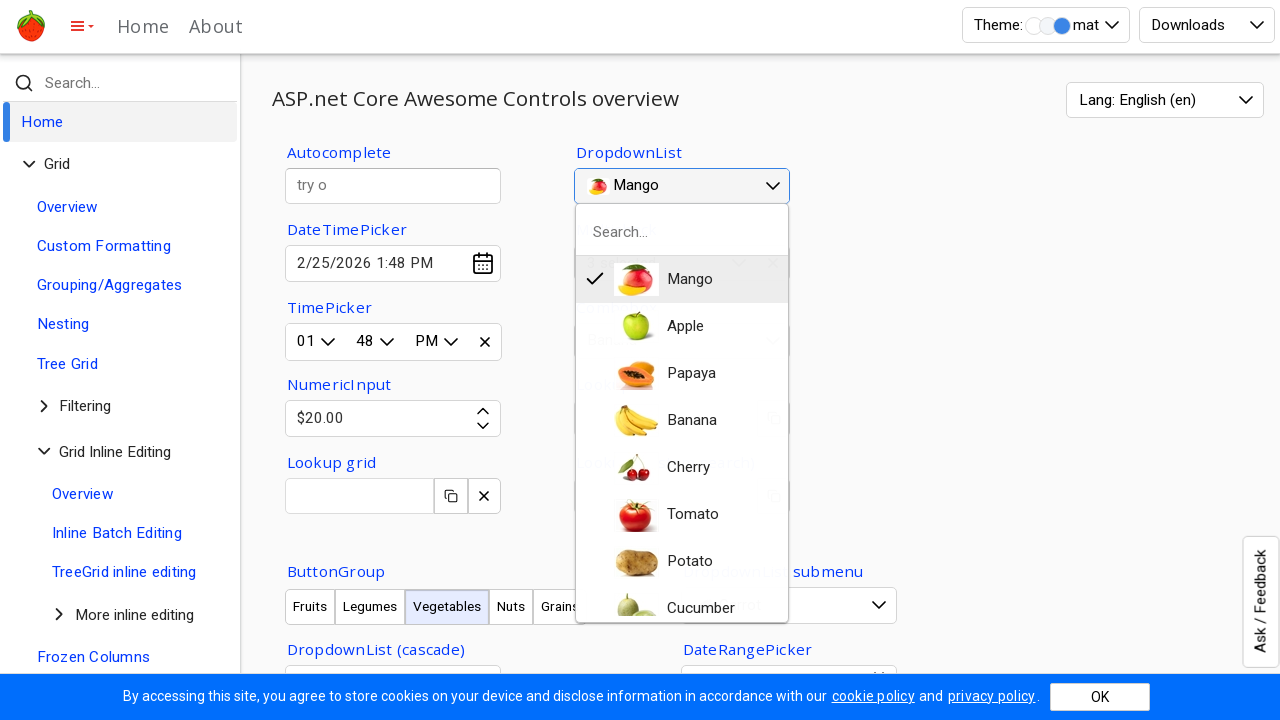

Selected 'Potato' option from the dropdown at (664, 562) on .o-igit >> nth=6
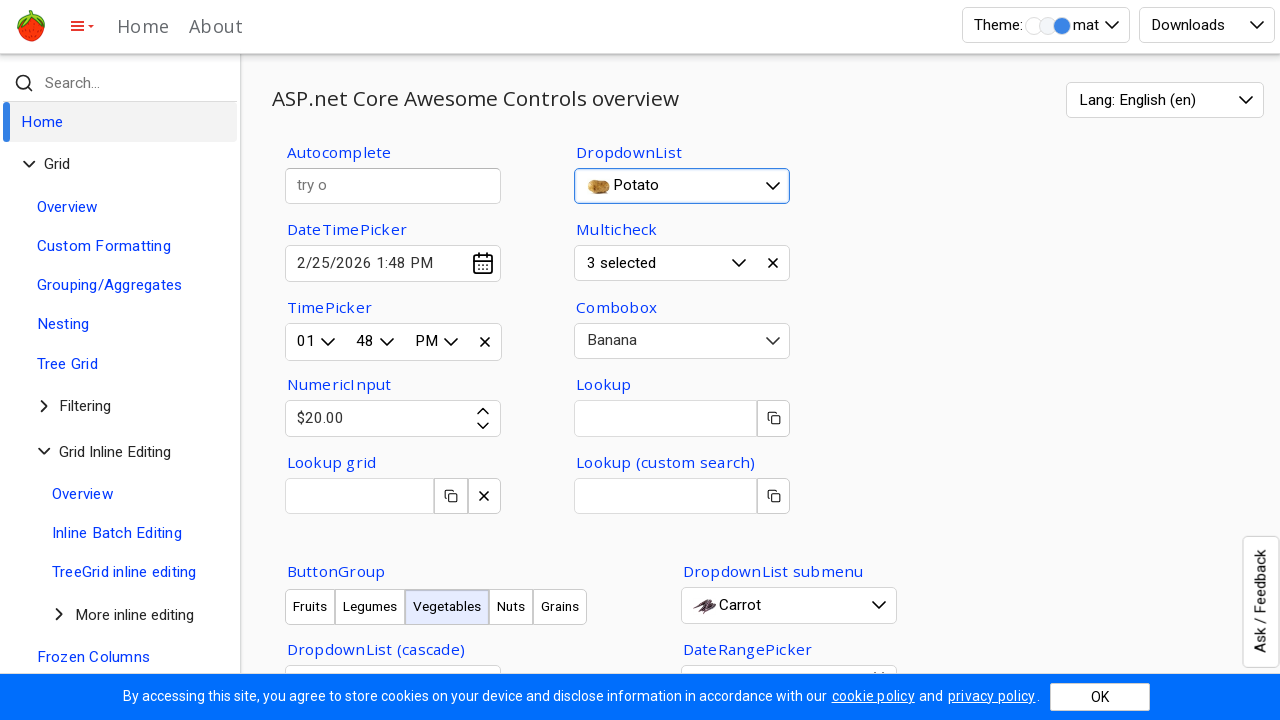

Verified that dropdown displays 'Potato' as selected value
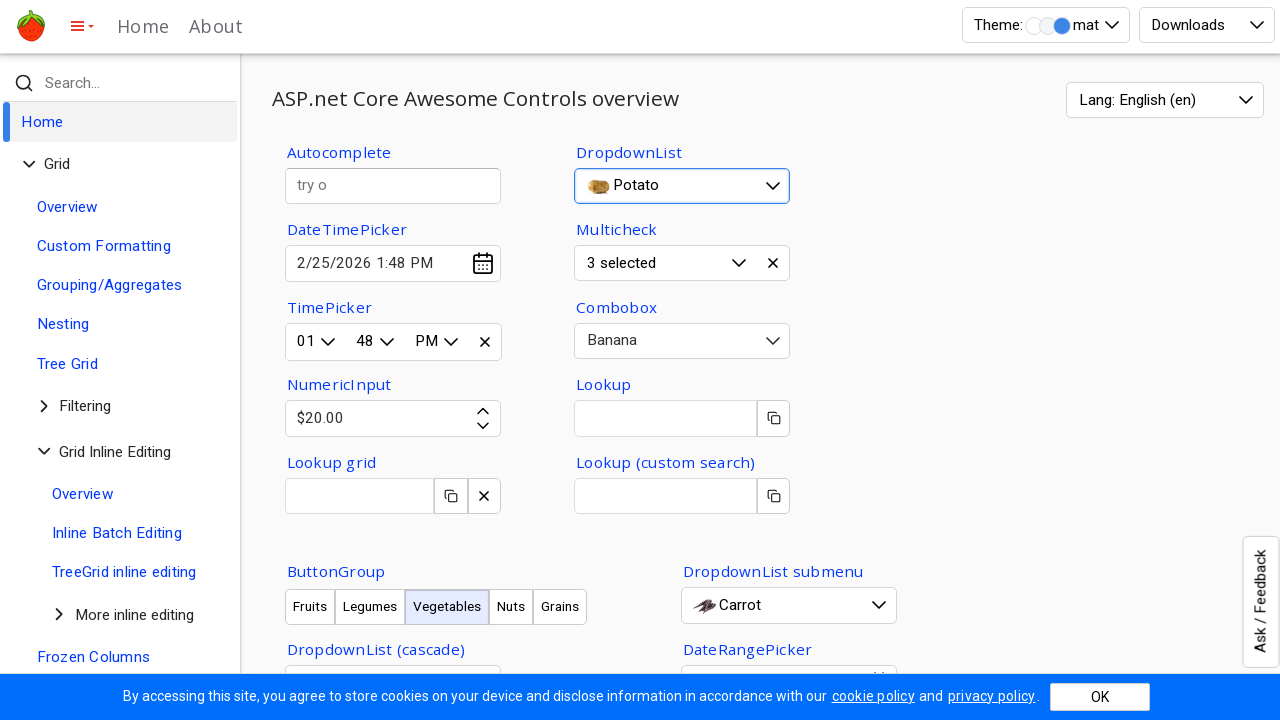

Clicked on the dropdown menu to open it again at (682, 186) on #AllMeals-awed
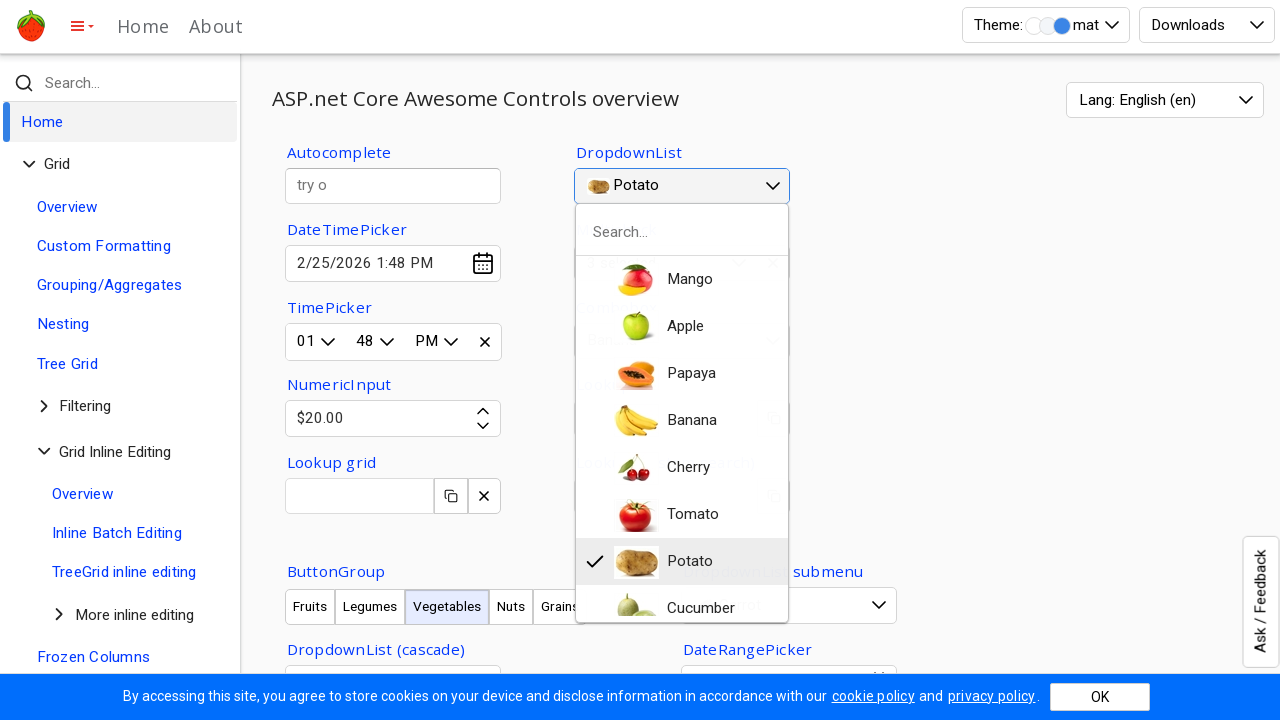

Dropdown options appeared again
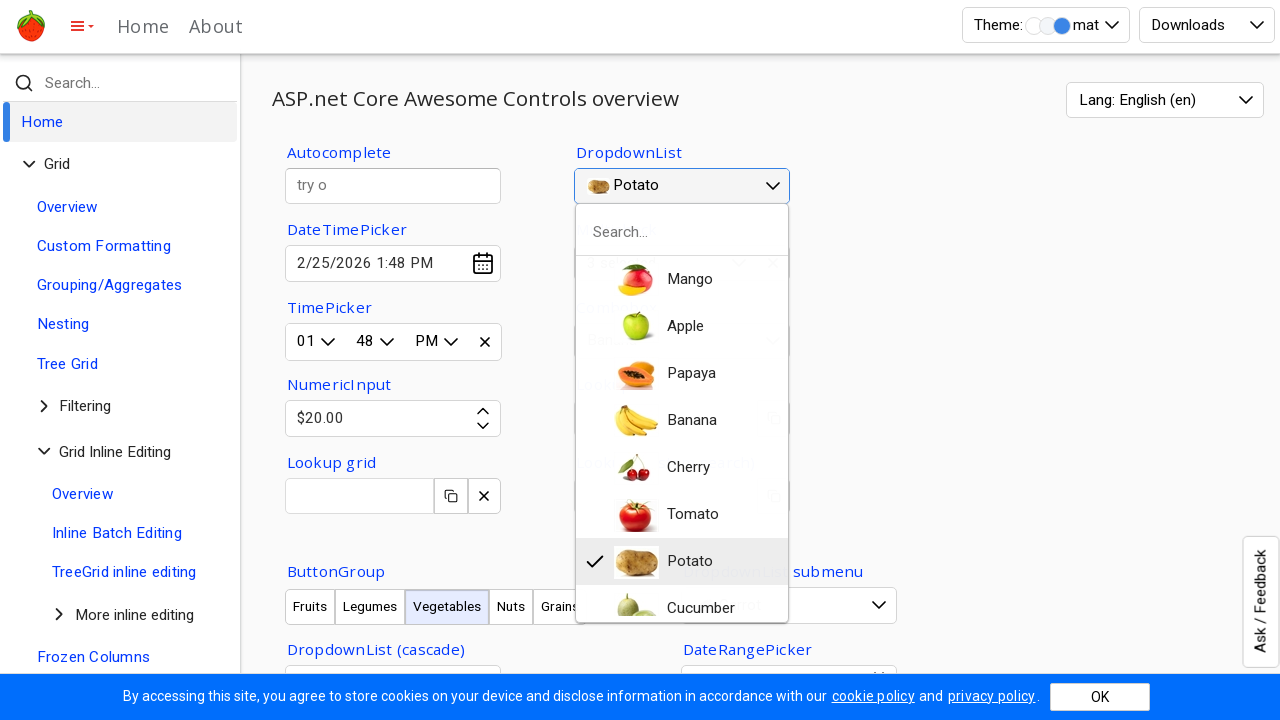

Selected 'Rice' option from the dropdown at (655, 436) on xpath=//div[text()='Rice']
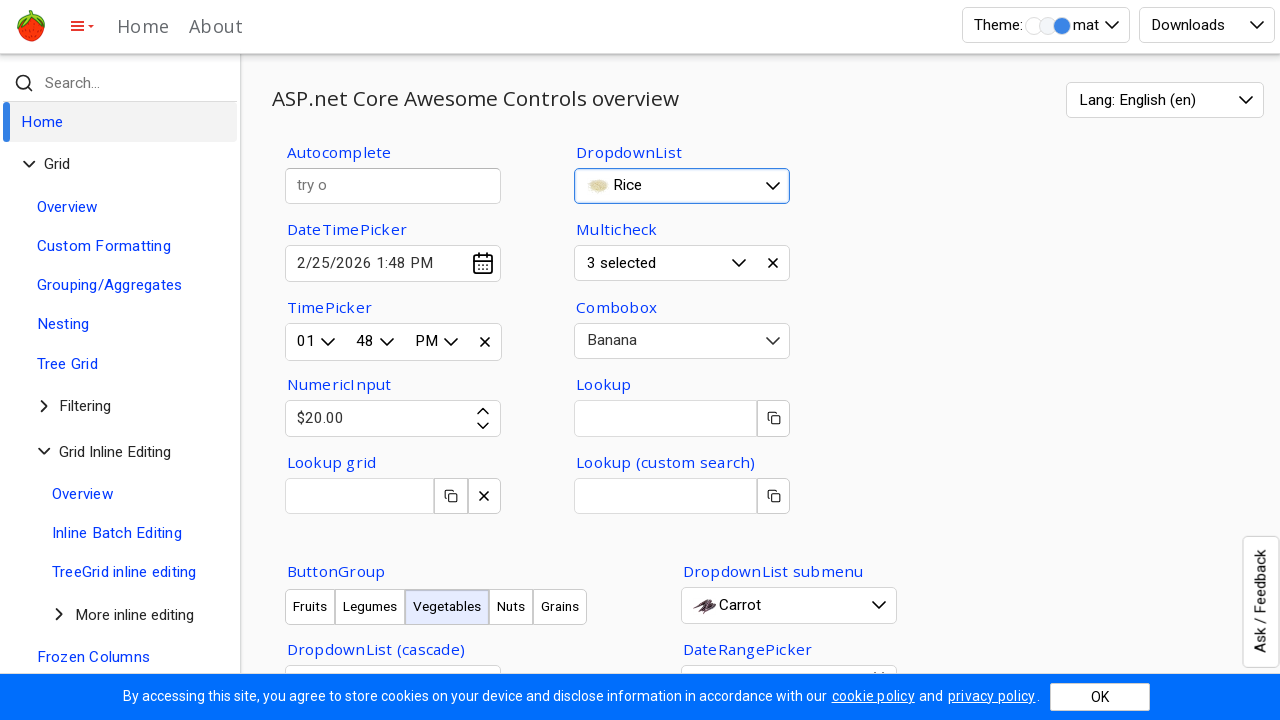

Verified that dropdown displays 'Rice' as selected value
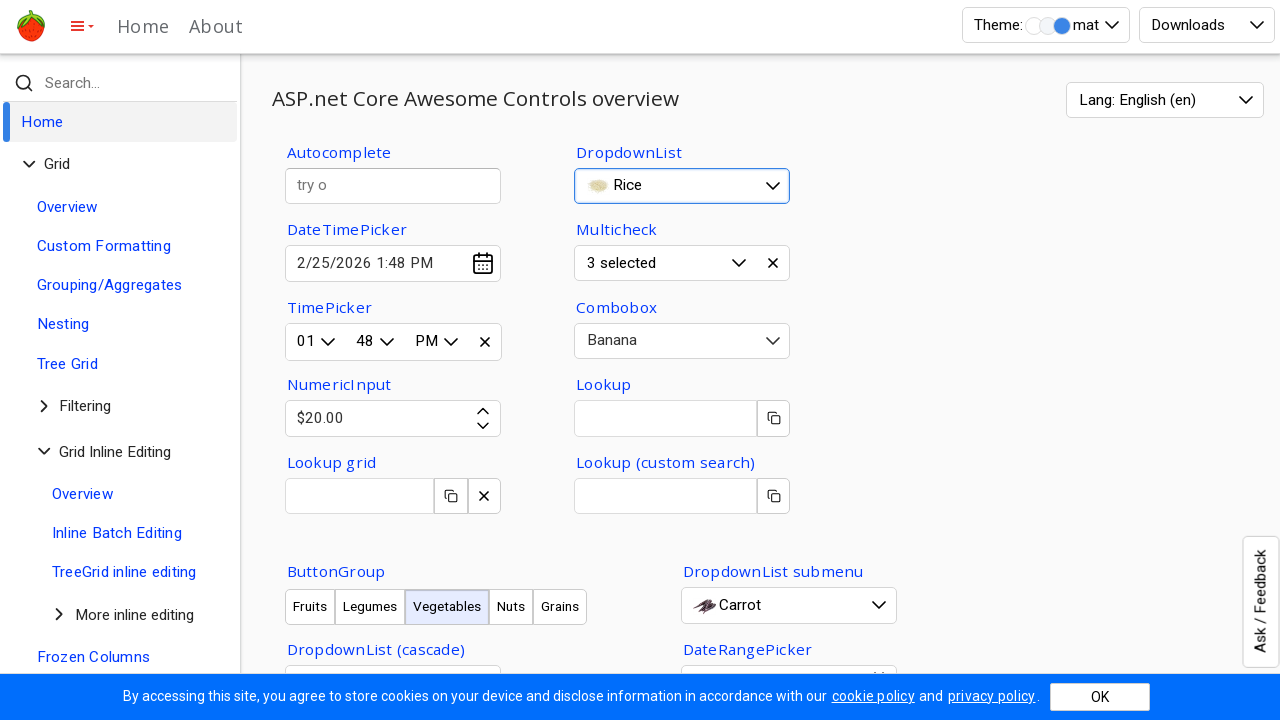

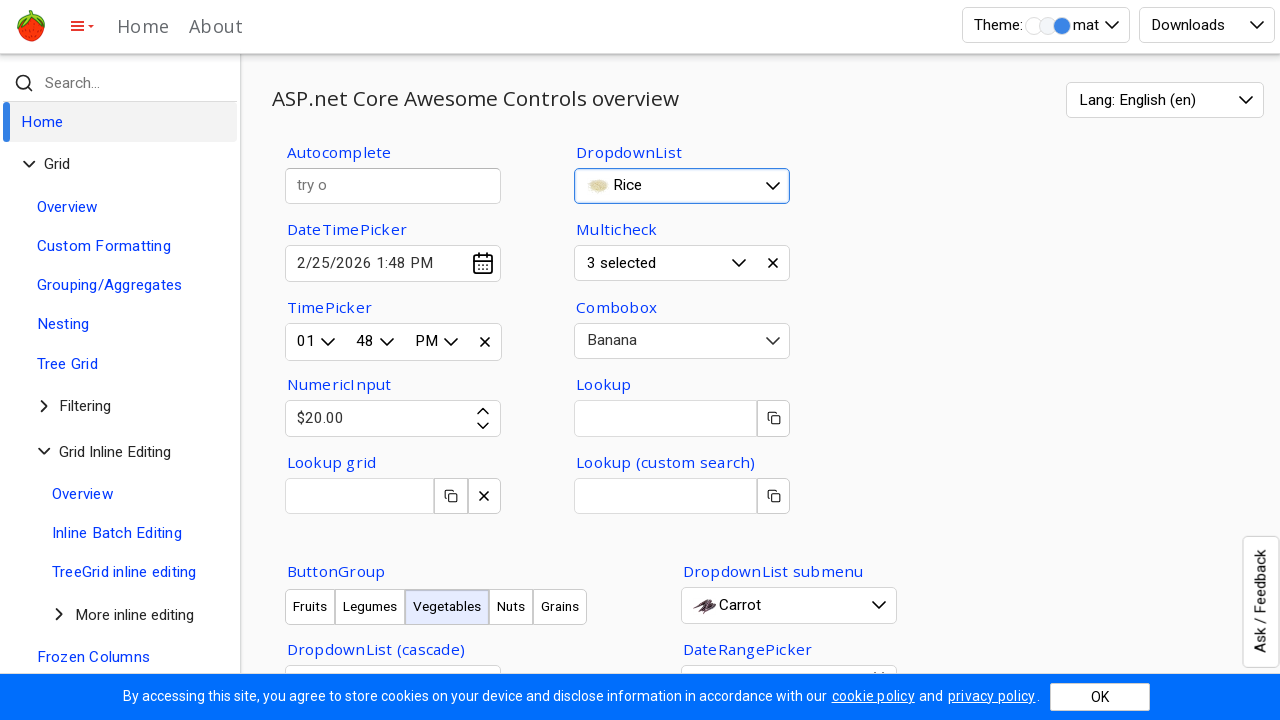